Tests drag and drop functionality by dragging an element and dropping it onto a target area.

Starting URL: https://crossbrowsertesting.github.io/drag-and-drop.html

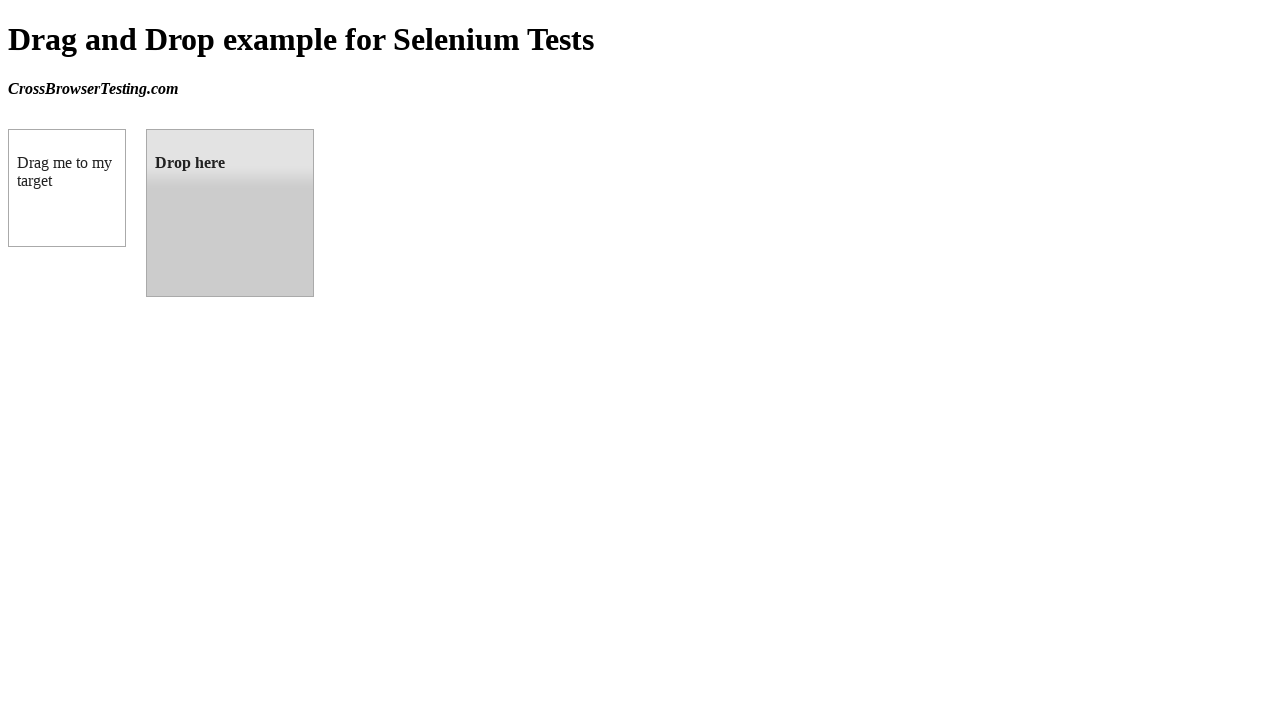

Draggable element is visible on the page
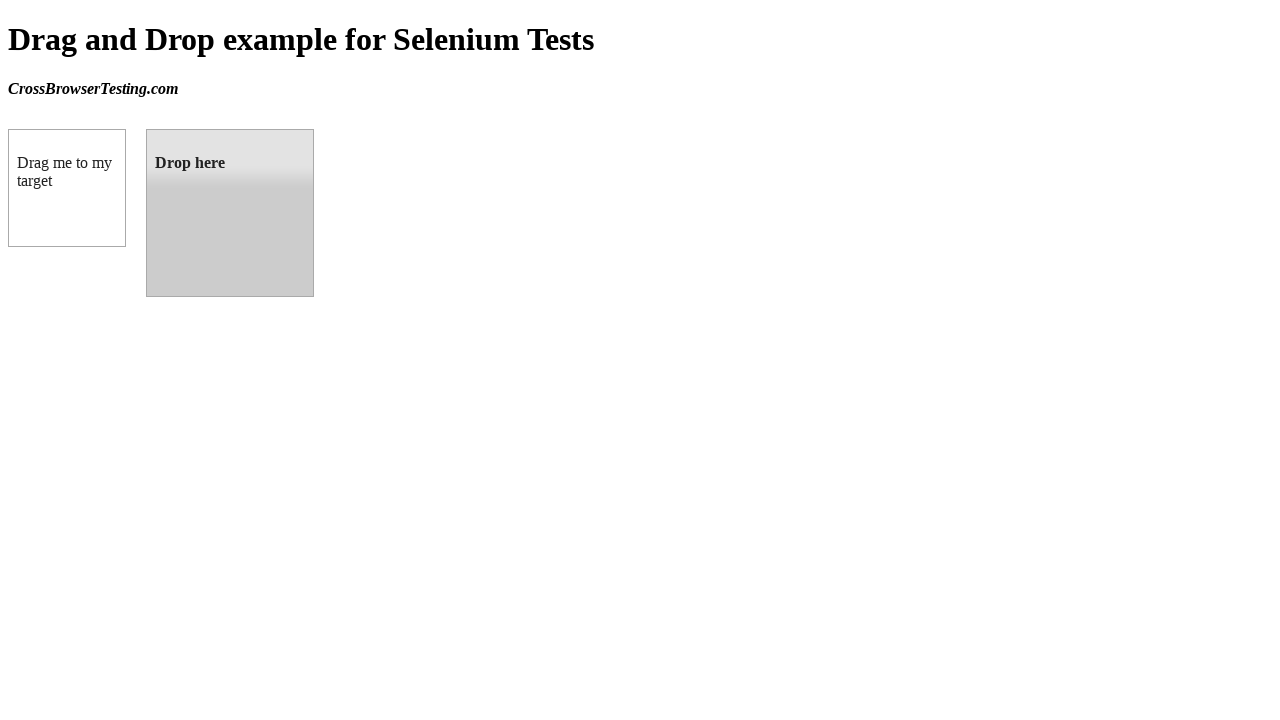

Located the draggable element
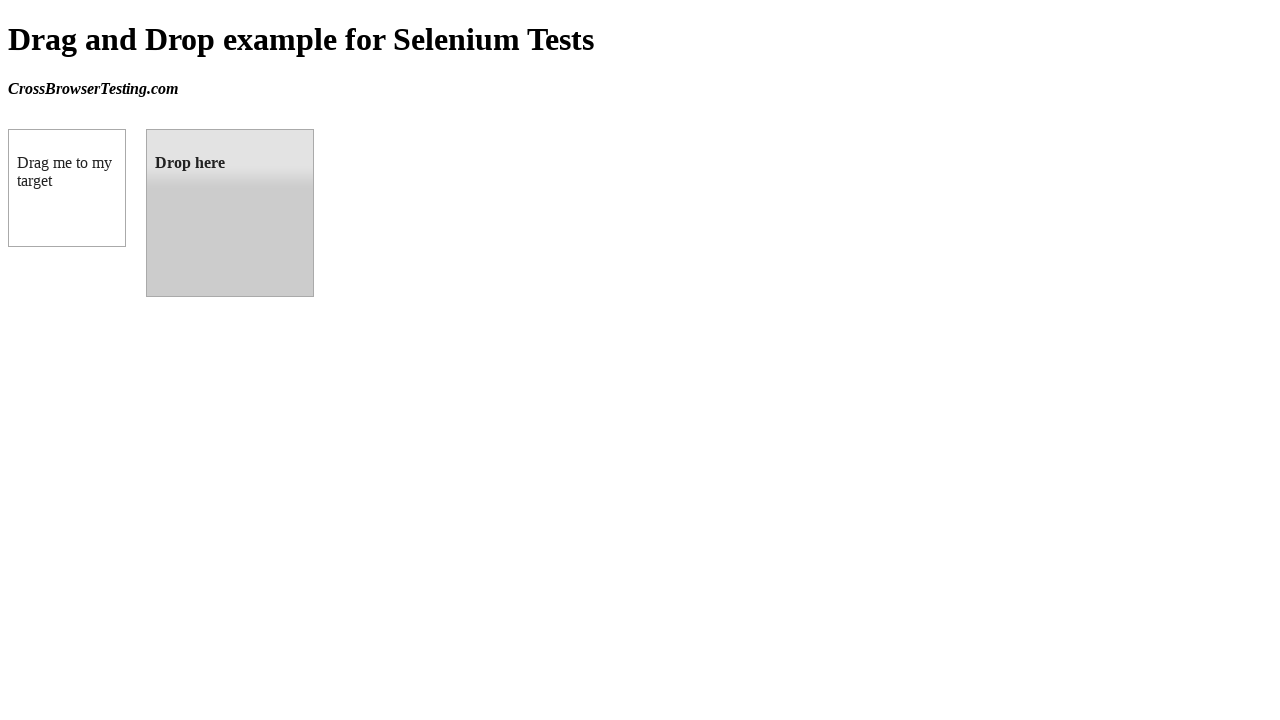

Located the drop target element
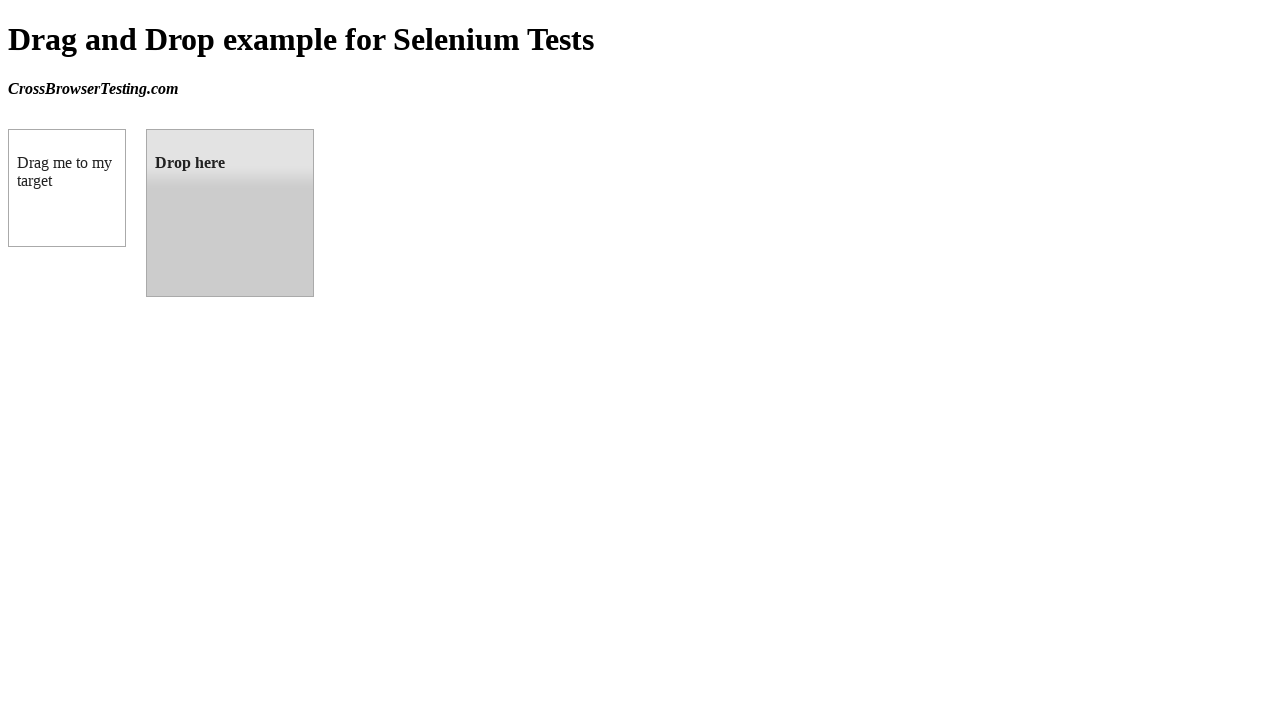

Dragged element to drop target at (230, 213)
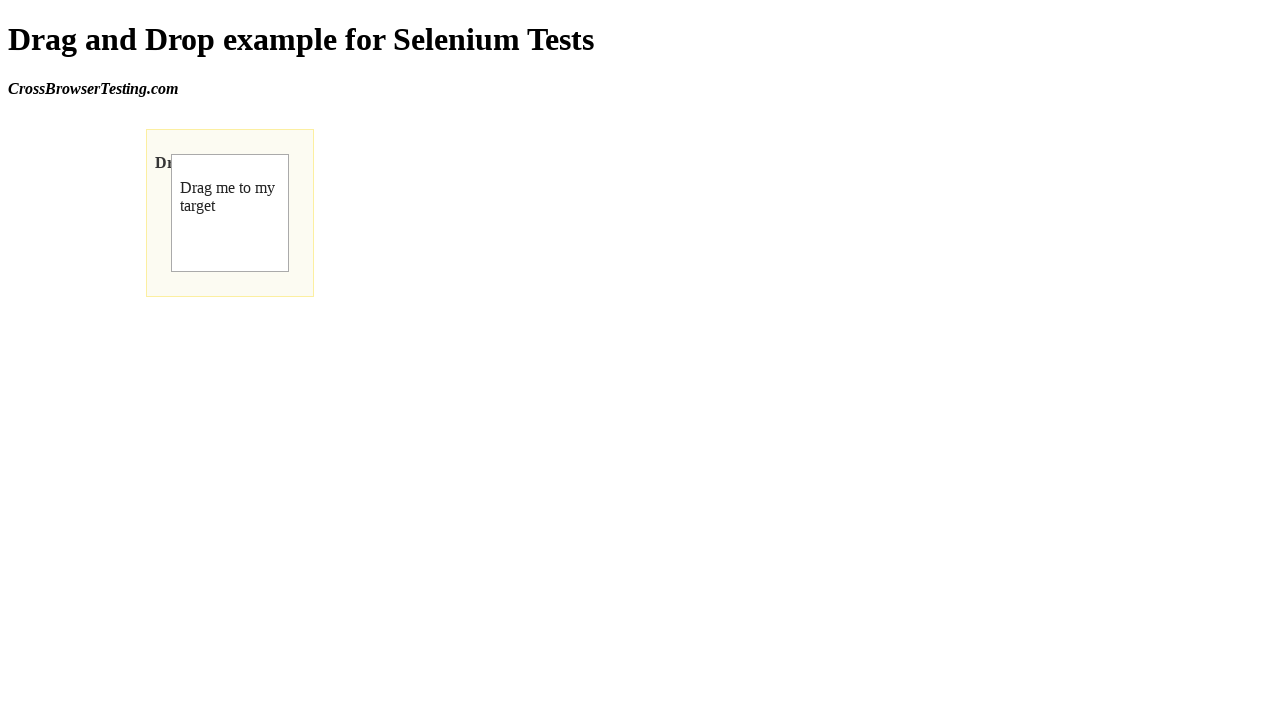

Drop completed successfully - 'Dropped!' text appeared
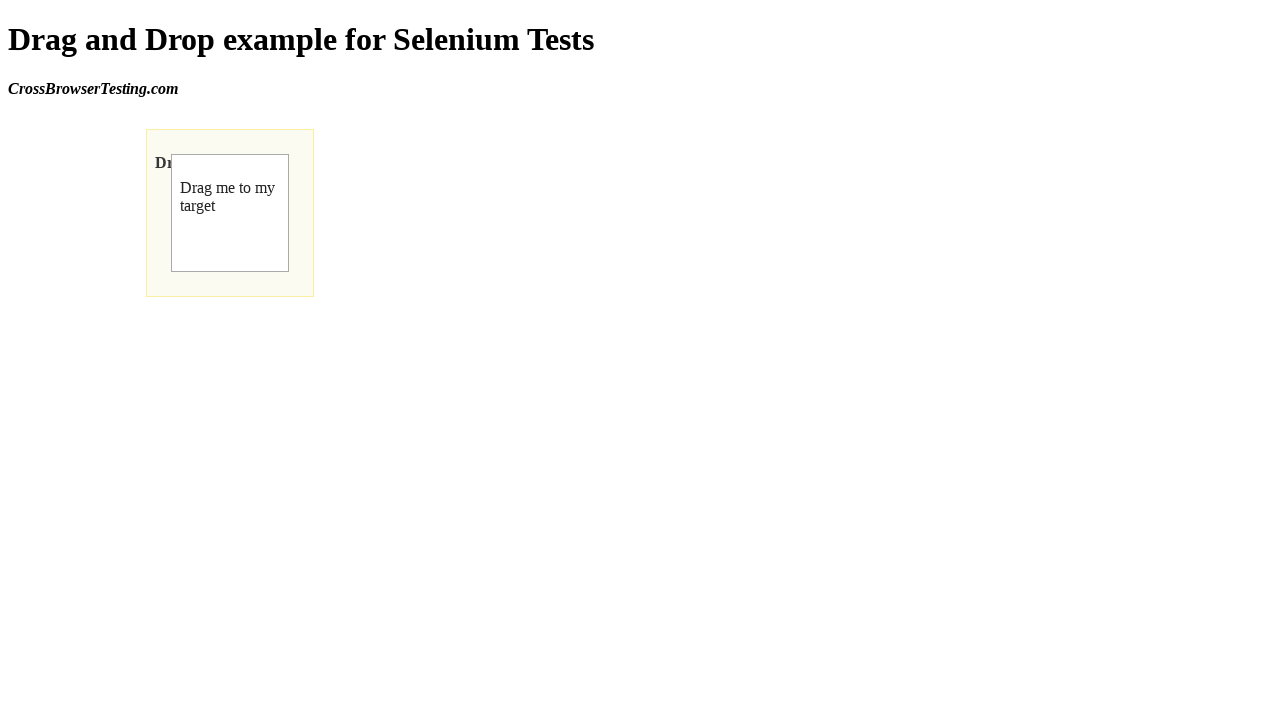

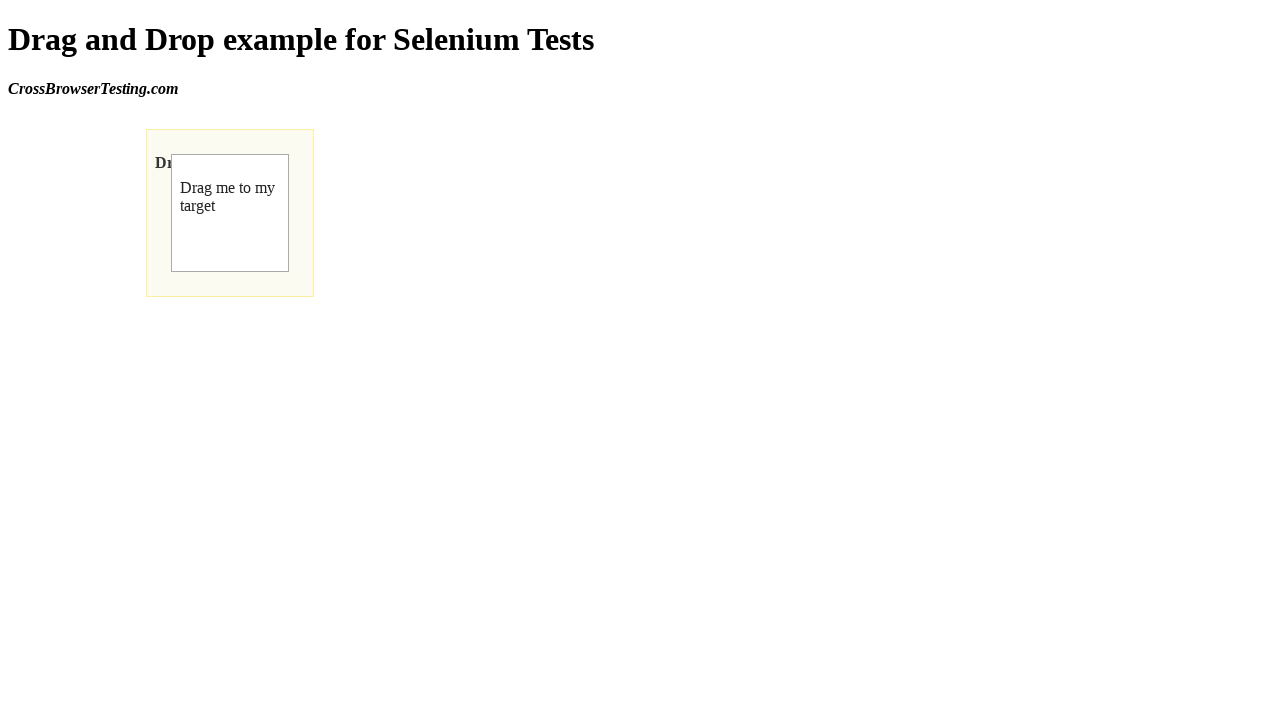